Tests a mortgage calculator by entering a purchase price, expanding advanced options, selecting a start month, clicking calculate, and verifying the monthly payment result is displayed

Starting URL: https://www.mlcalc.com

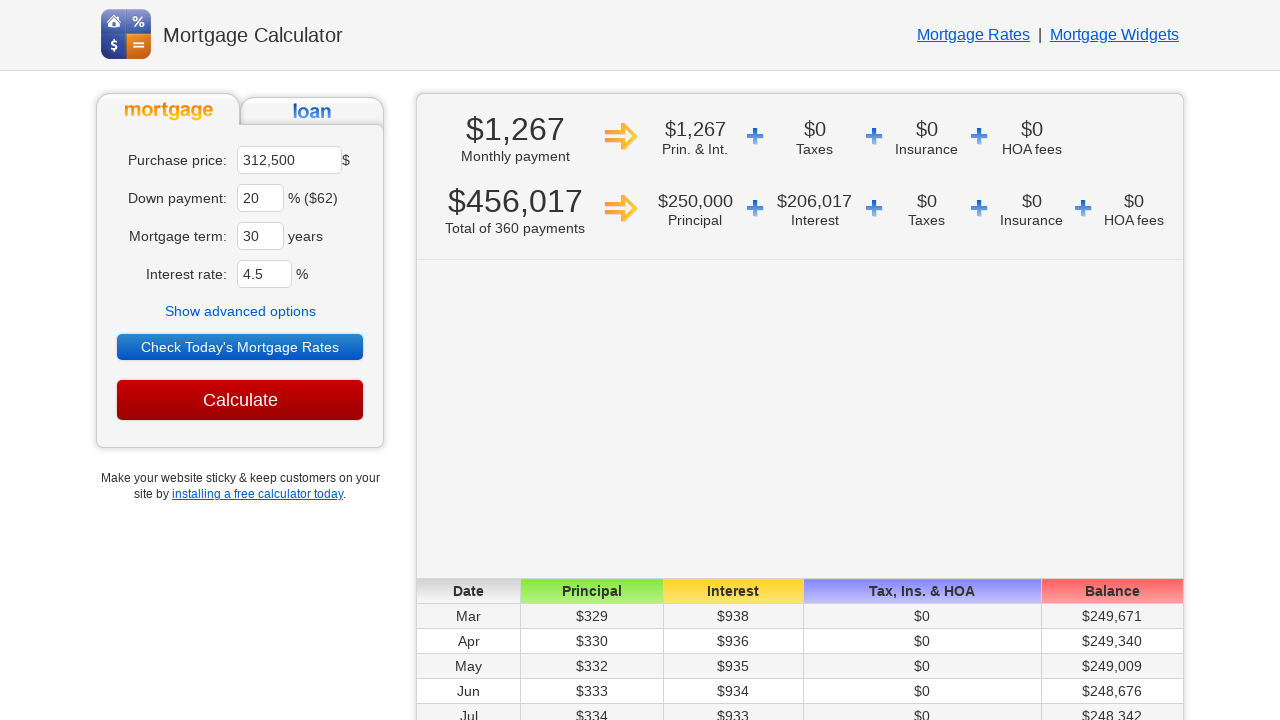

Cleared purchase price field on //*[@id='ma']
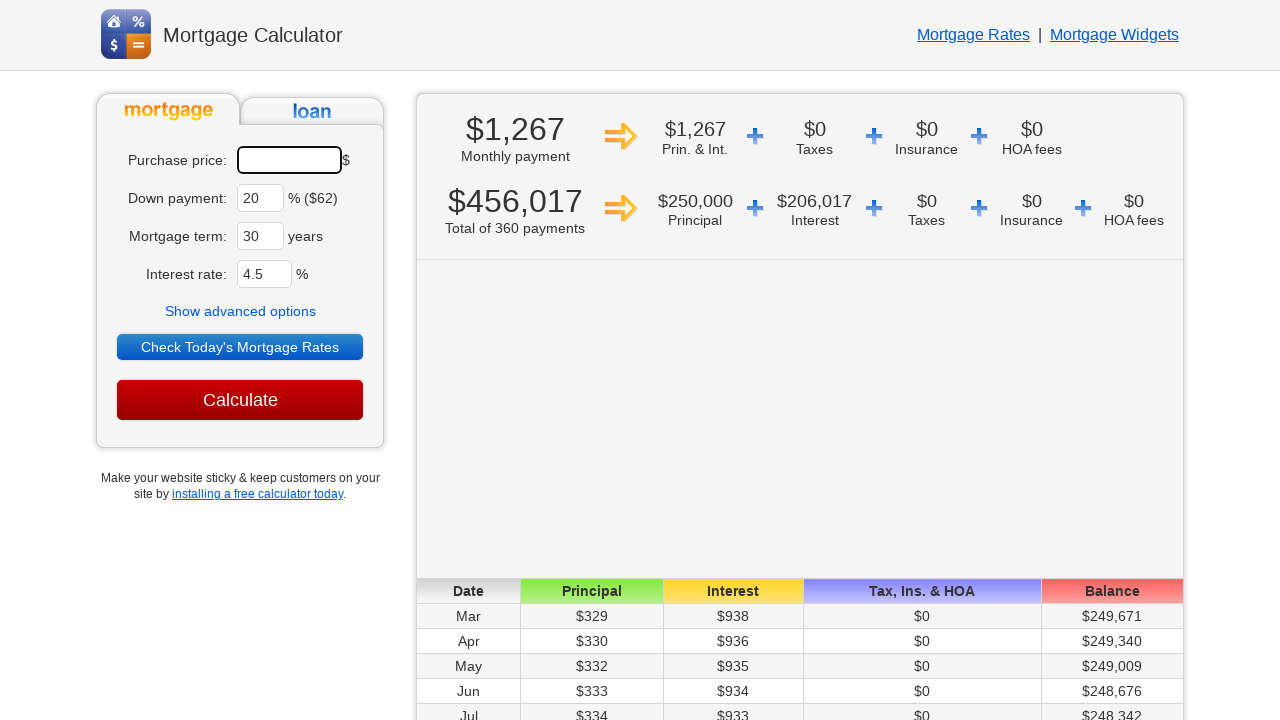

Entered purchase price of 450000 on #ma
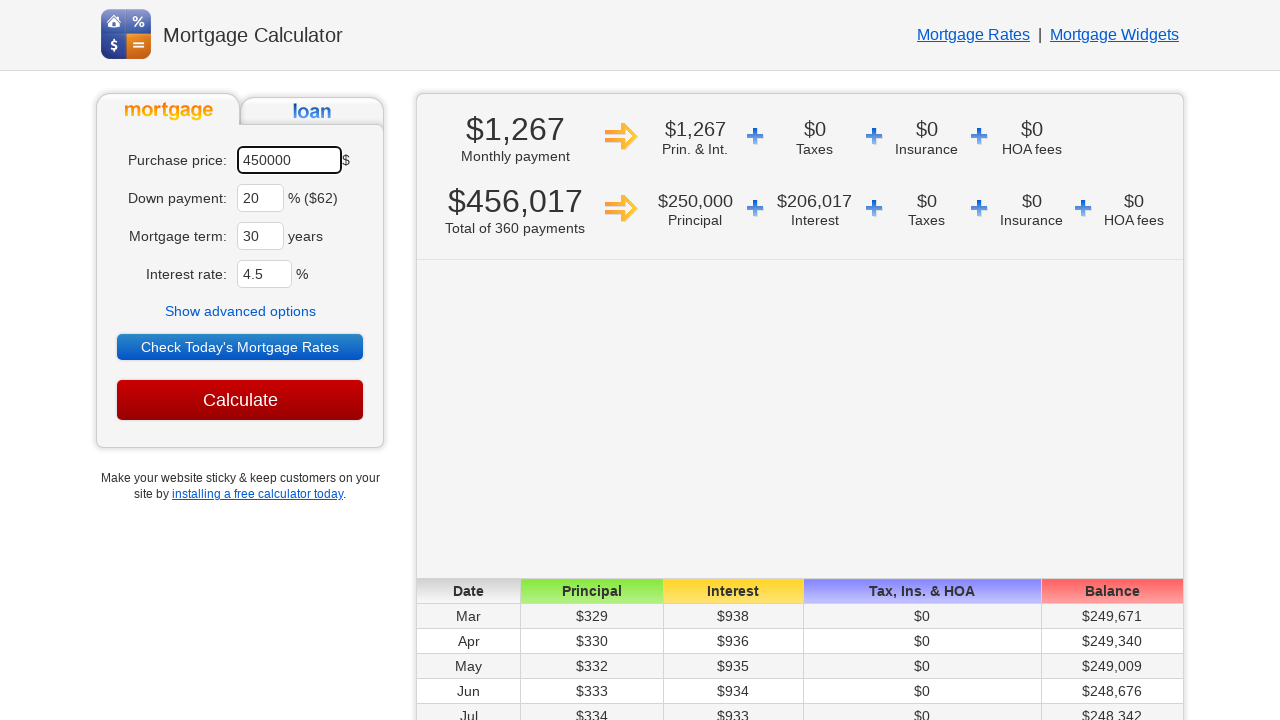

Clicked to show advanced options at (240, 311) on text=Show advanced options
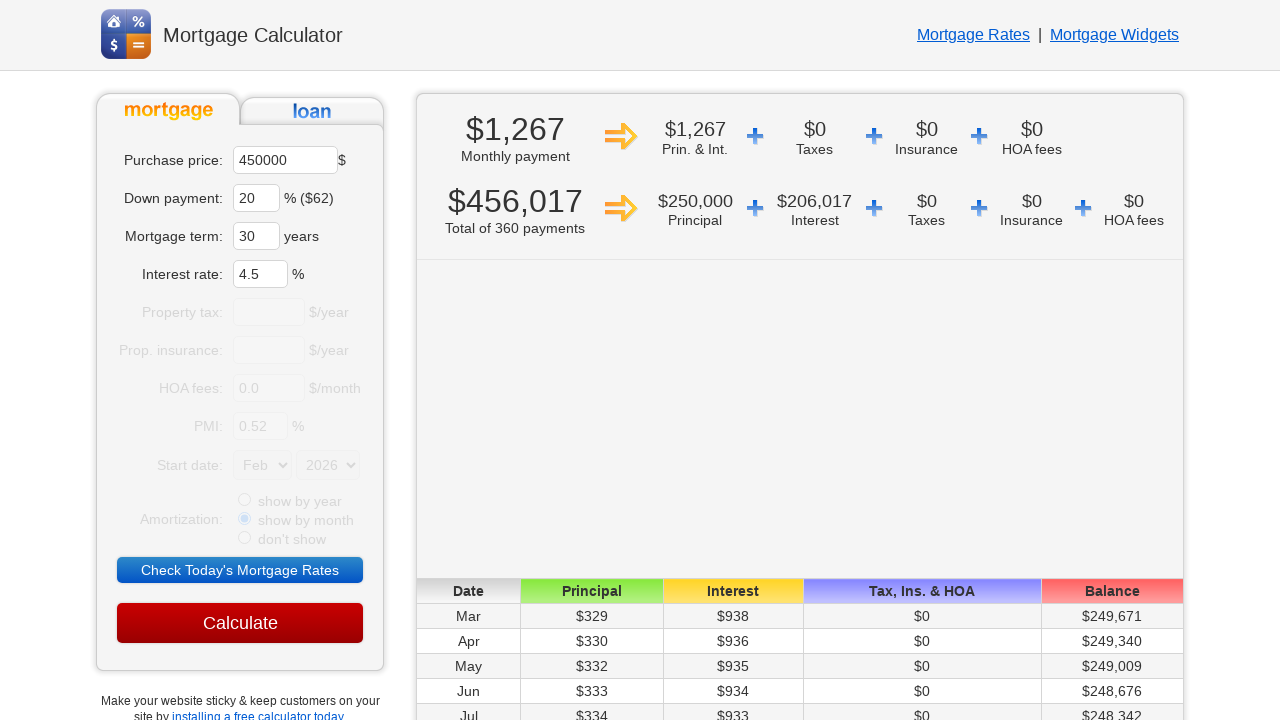

Selected Jun as start month from dropdown on select[name='sm']
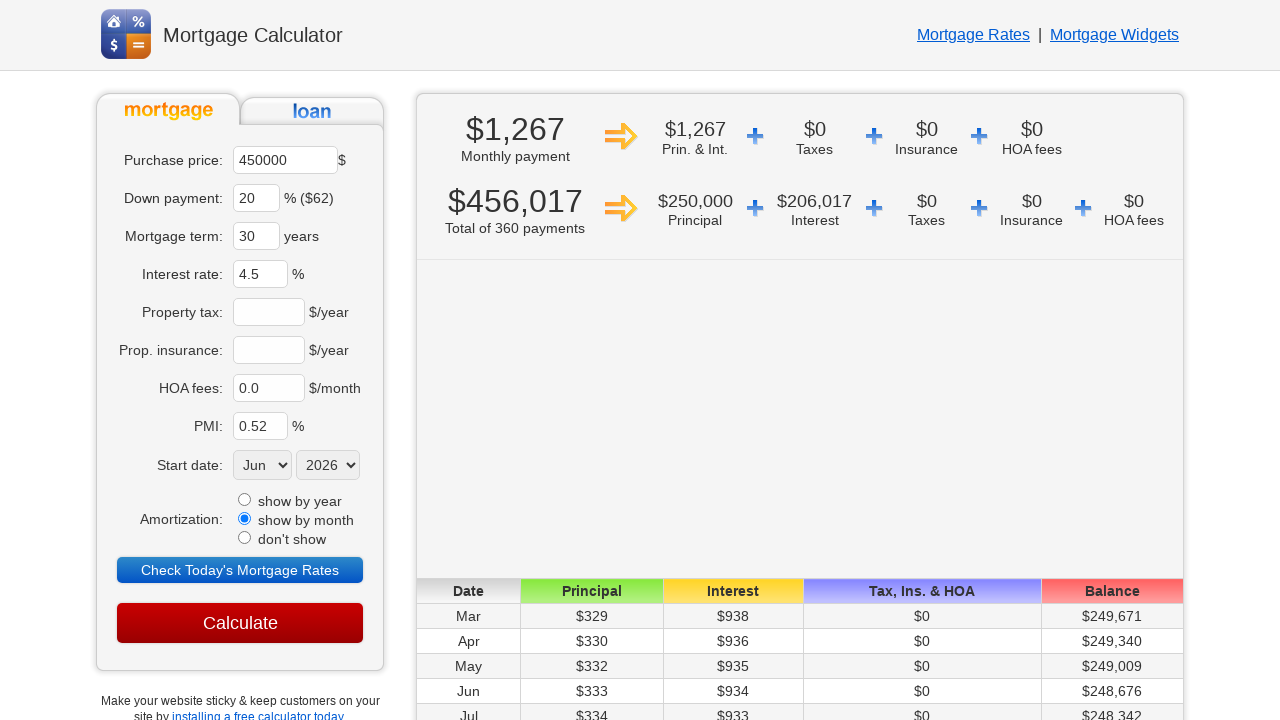

Clicked Calculate button at (240, 623) on input[value='Calculate']
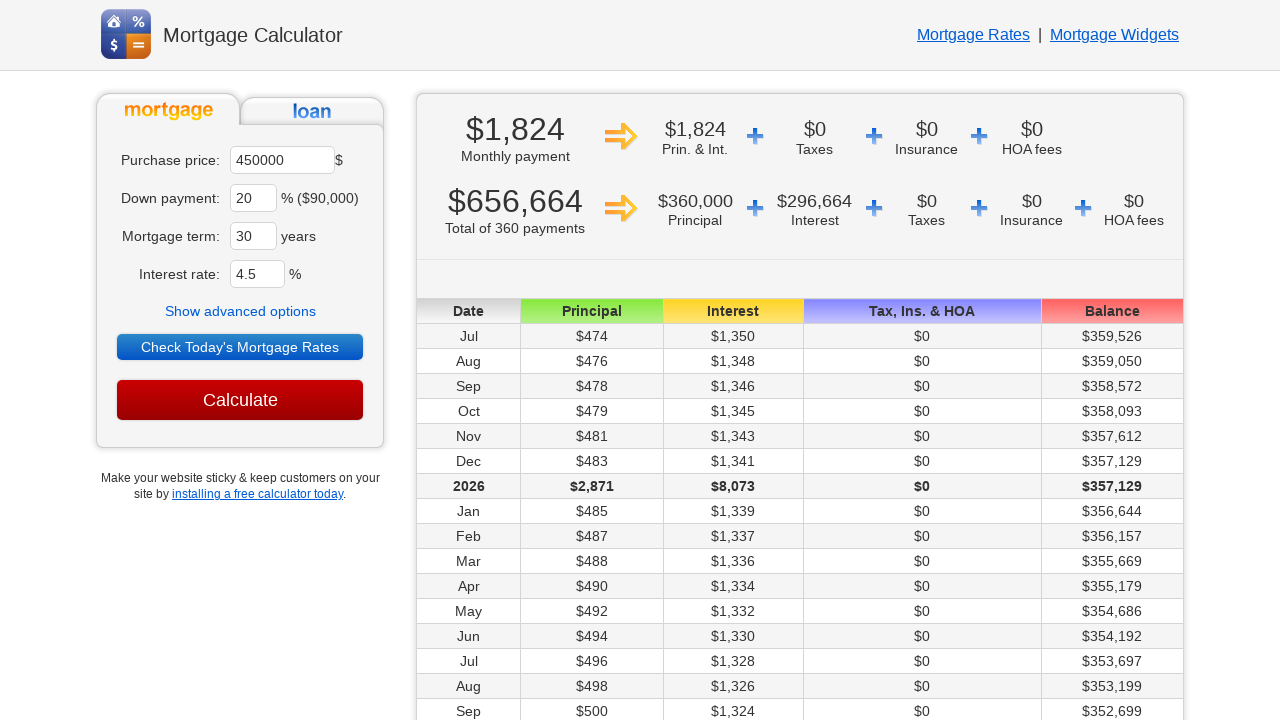

Monthly payment result displayed
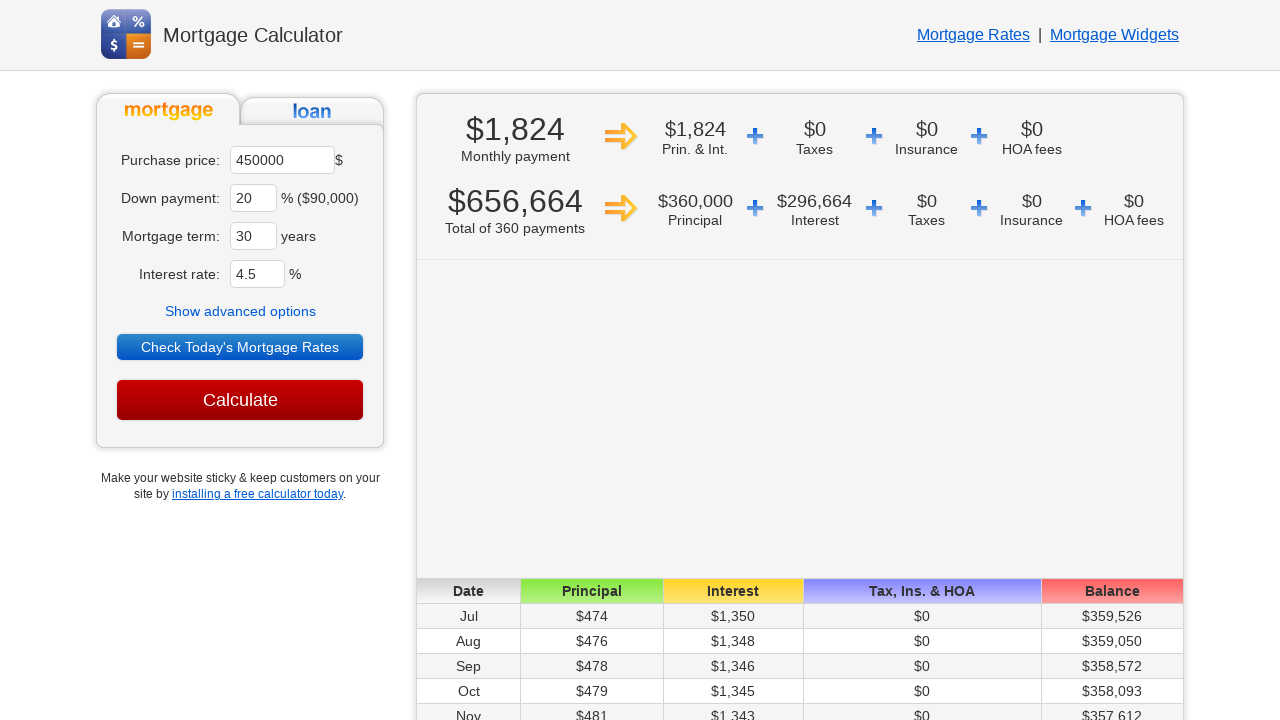

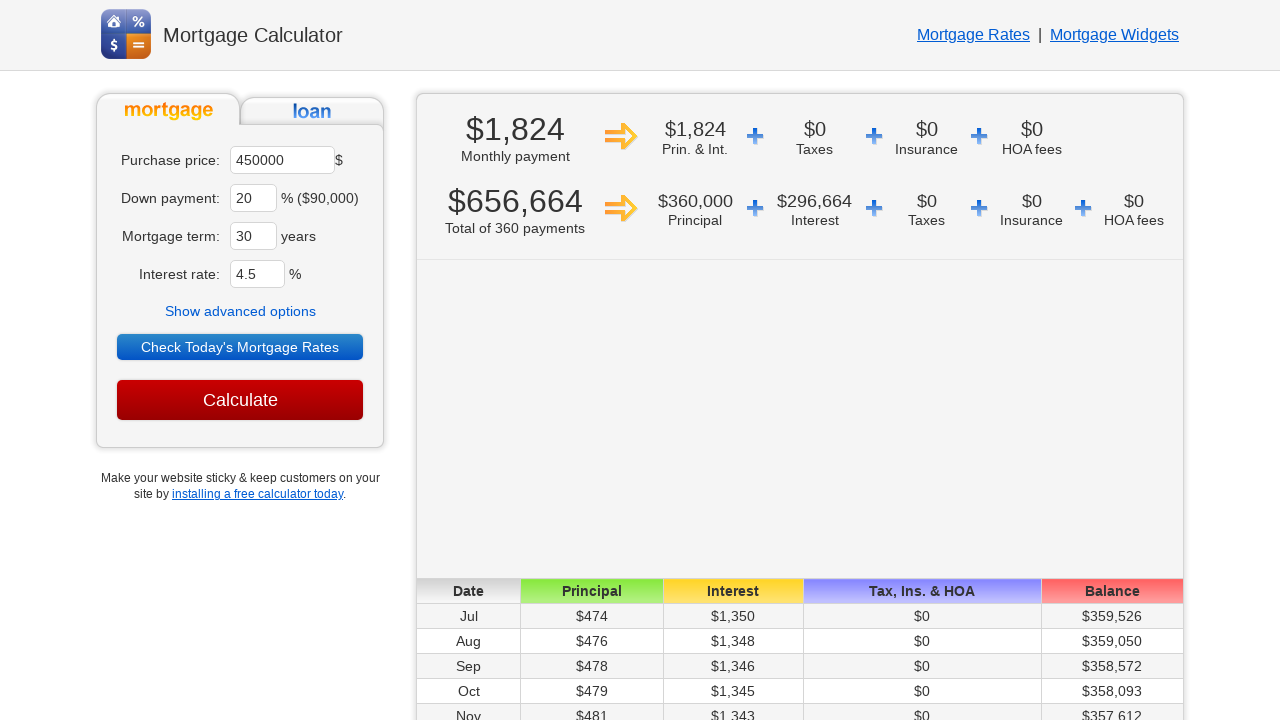